Tests JavaScript alert handling by clicking the first alert button, accepting the alert, and verifying the success message is displayed

Starting URL: https://the-internet.herokuapp.com/javascript_alerts

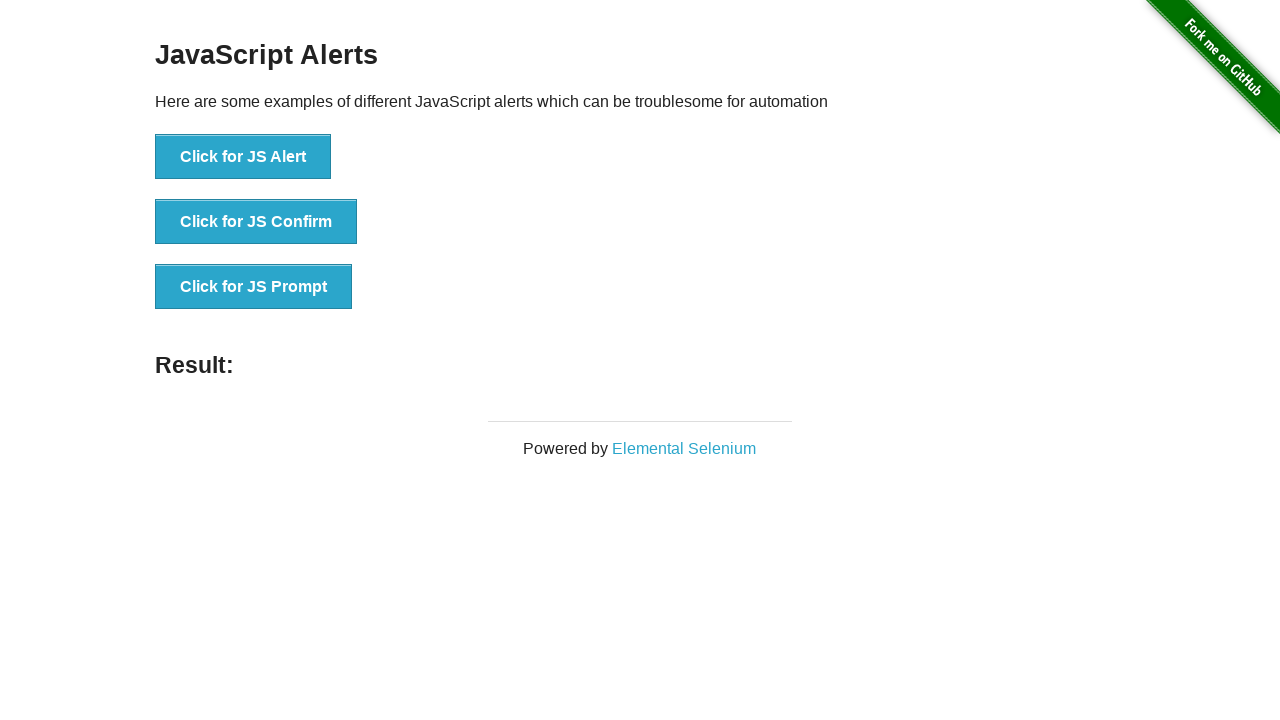

Clicked the 'Click for JS Alert' button to trigger JavaScript alert at (243, 157) on xpath=//*[text()='Click for JS Alert']
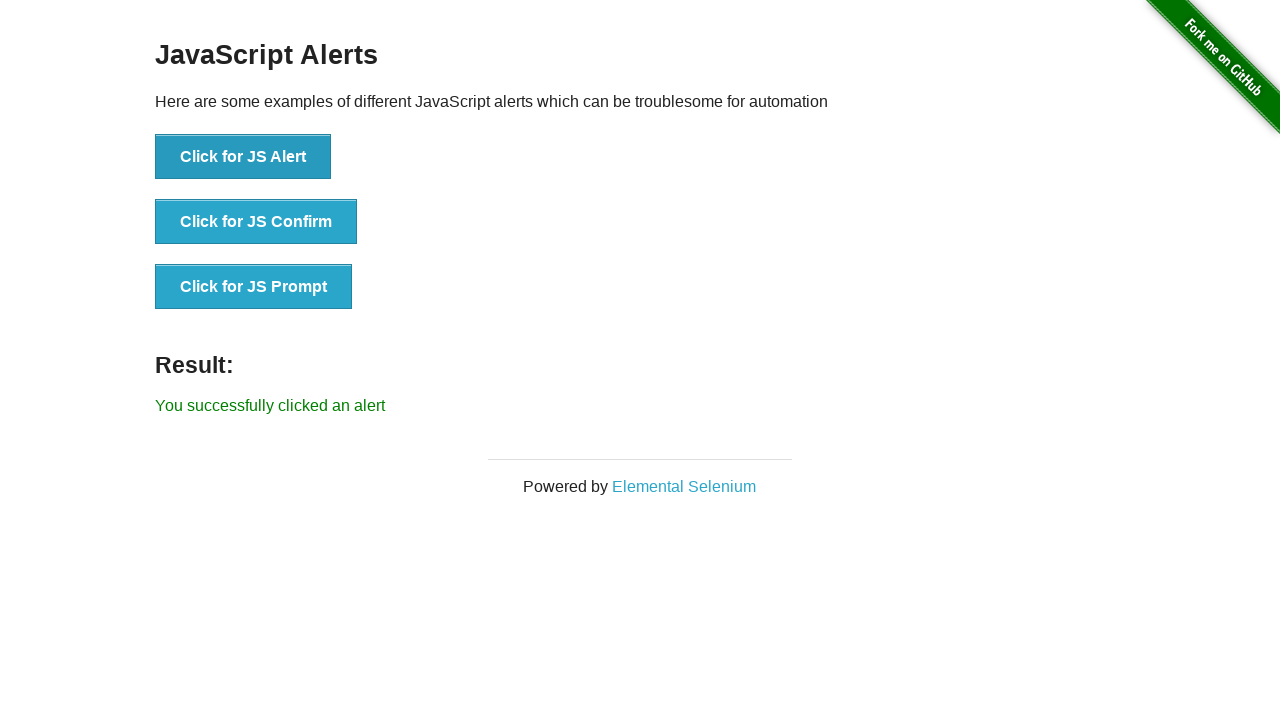

Set up dialog handler to accept alerts
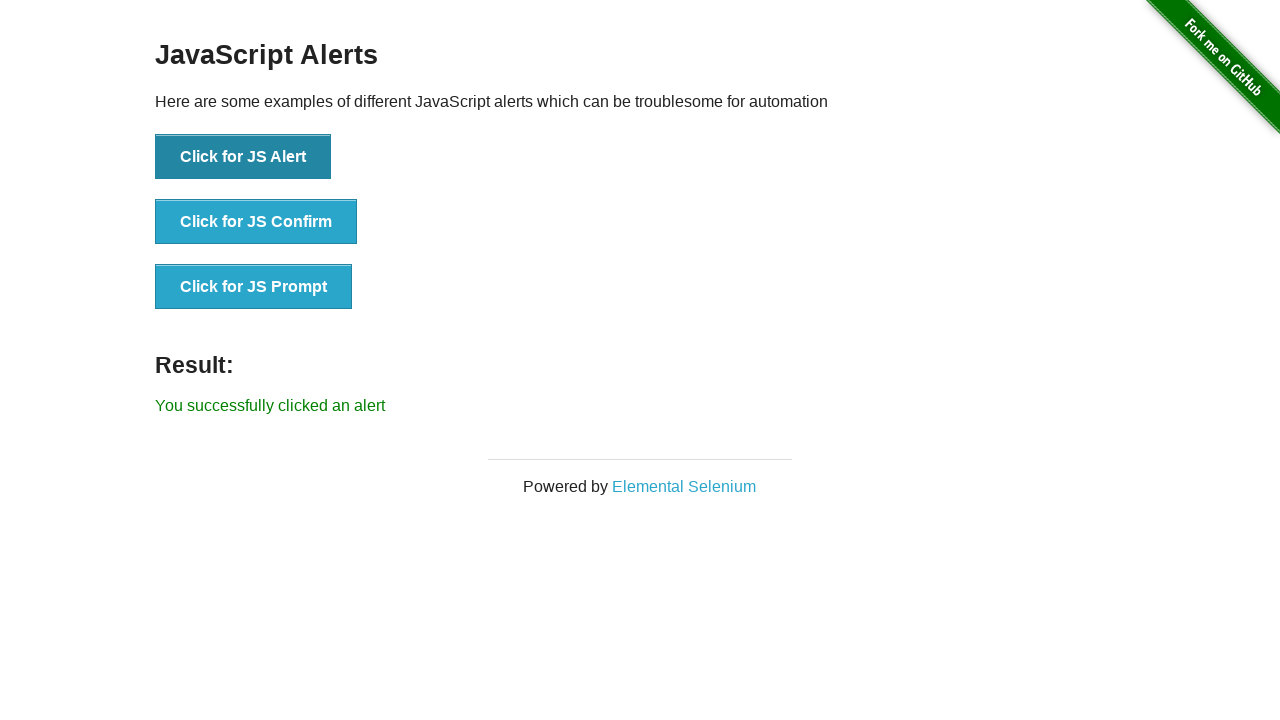

Clicked the 'Click for JS Alert' button again to trigger alert with handler active at (243, 157) on xpath=//*[text()='Click for JS Alert']
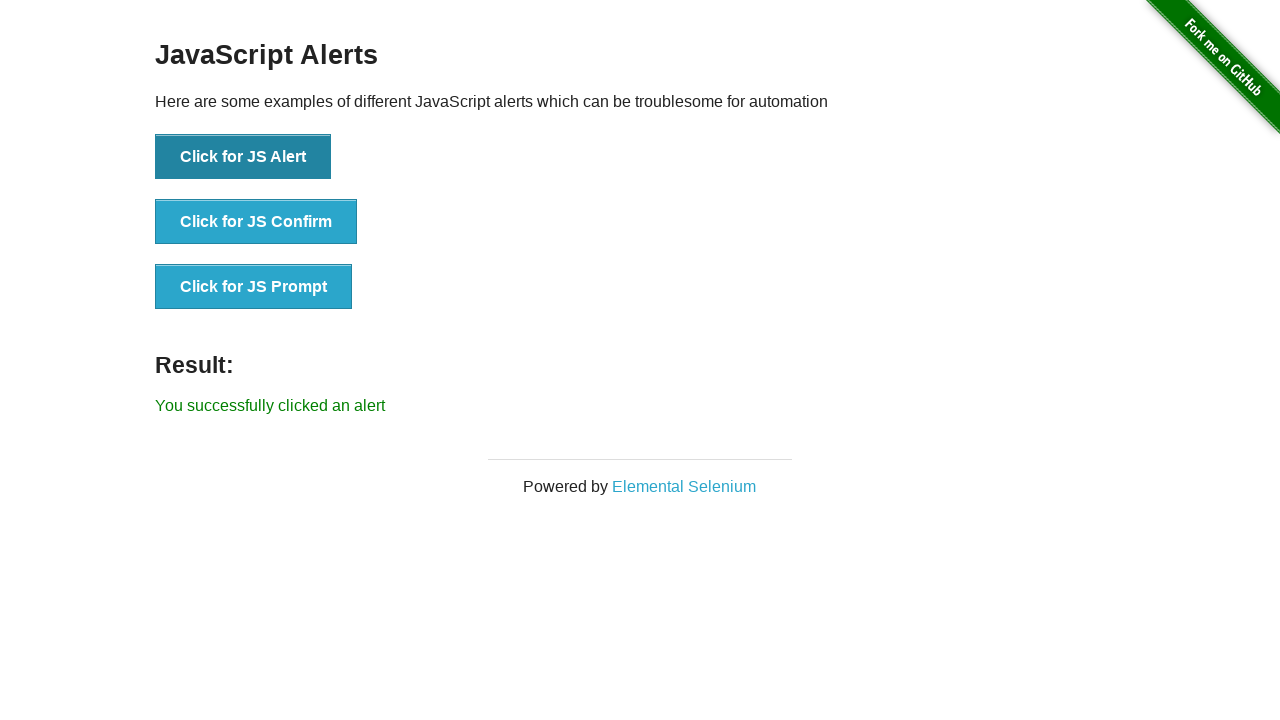

Result message element appeared on page
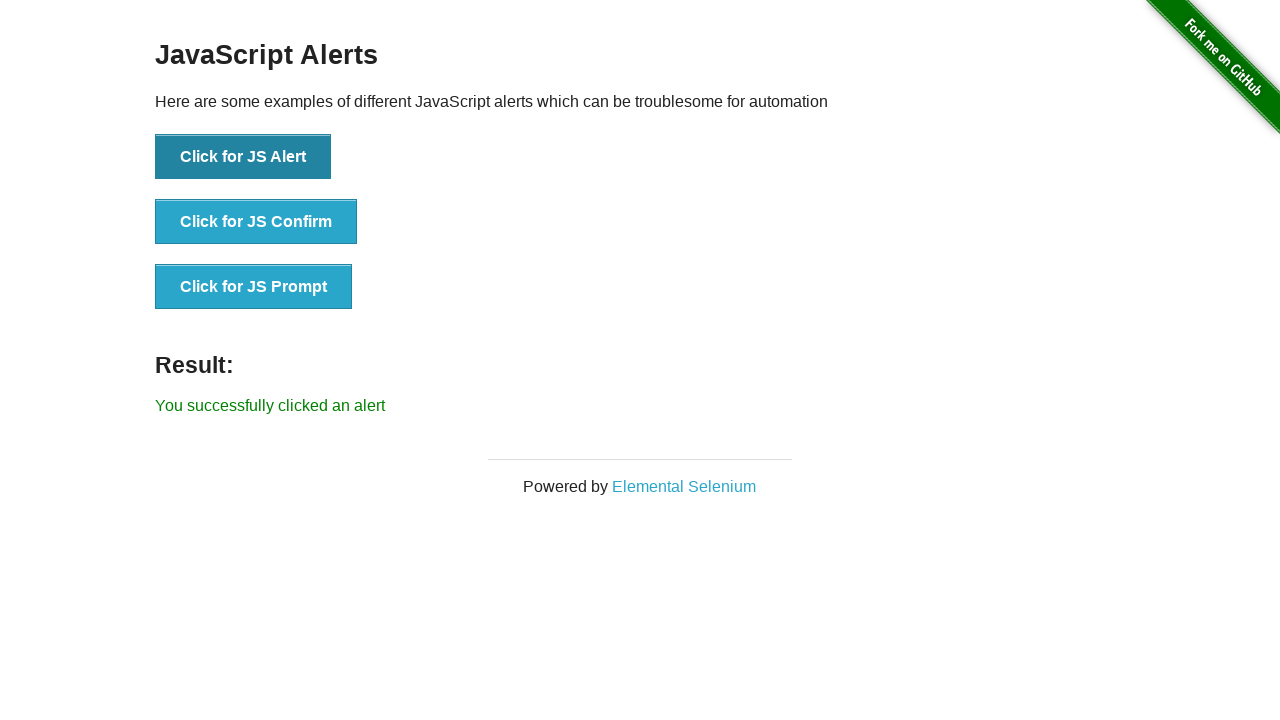

Retrieved result message text content
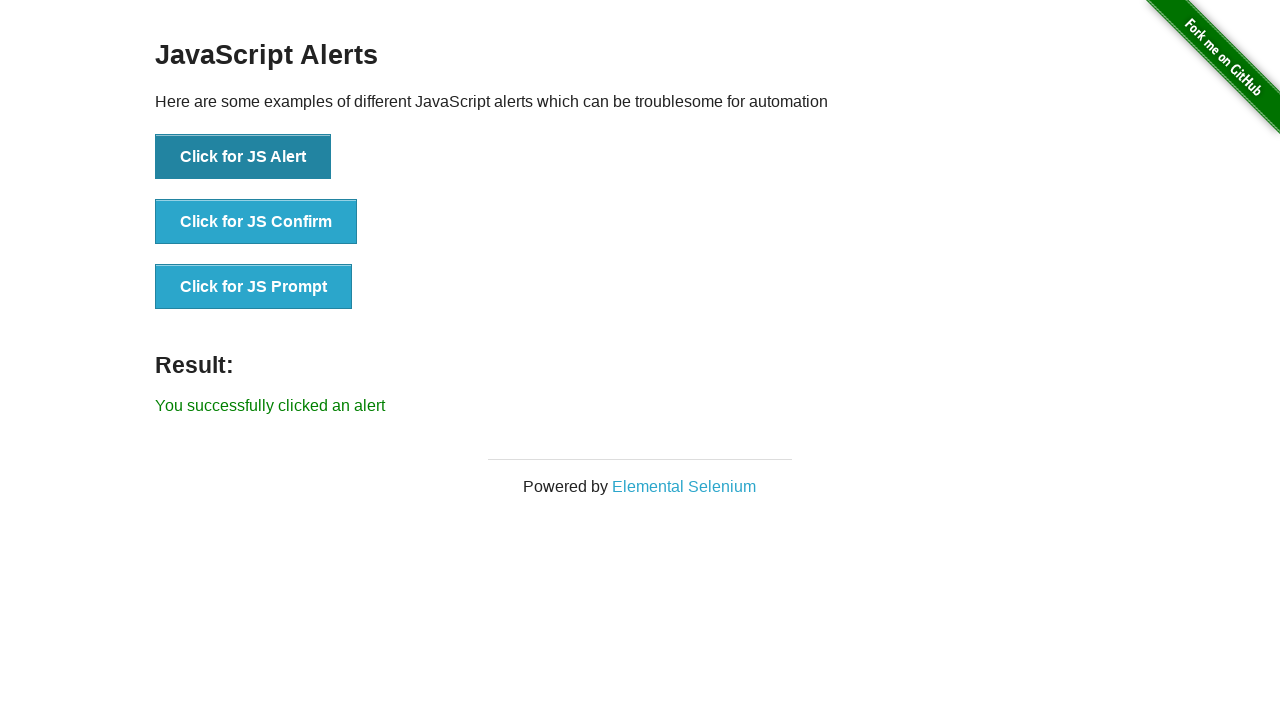

Verified success message 'You successfully clicked an alert' is displayed
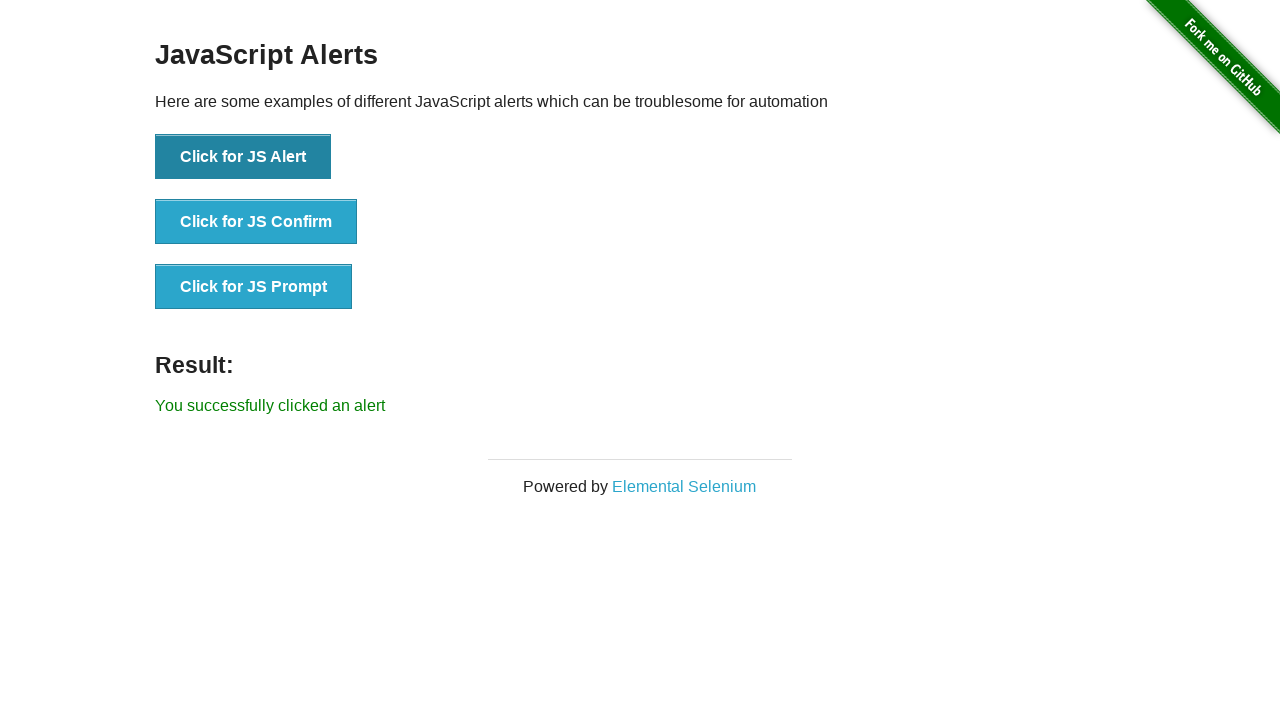

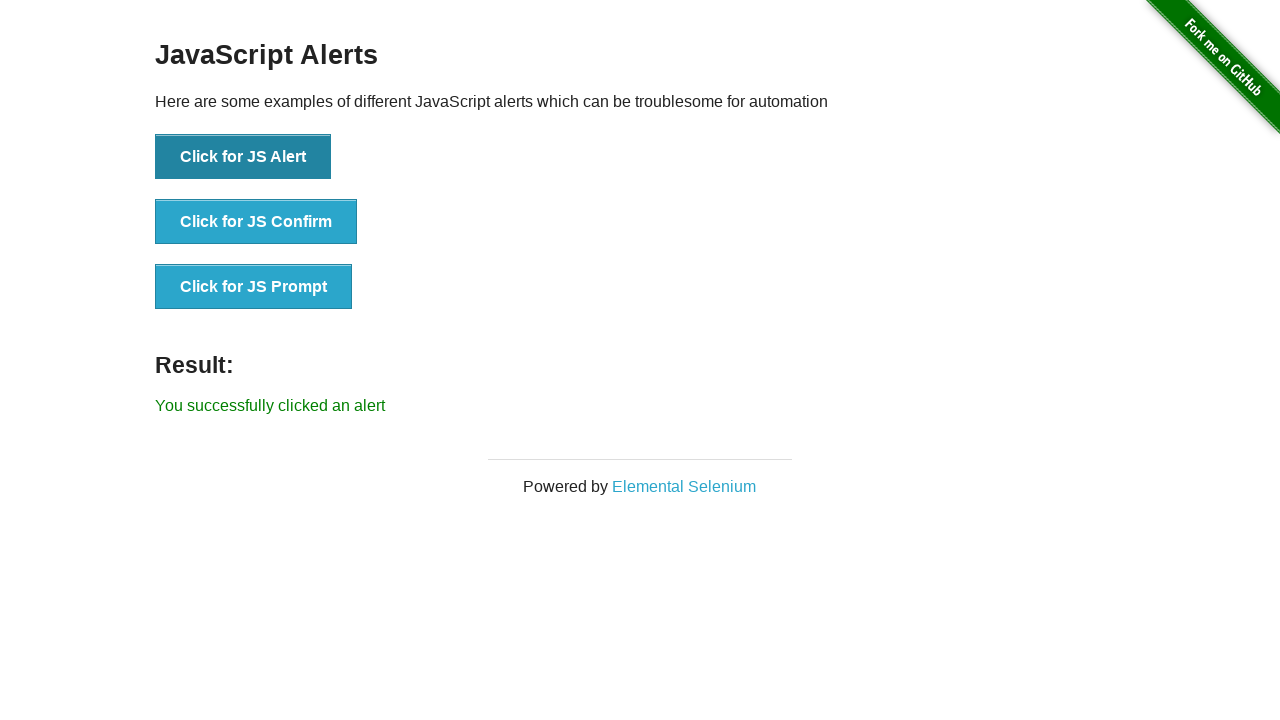